Tests a simple form by filling in first name, last name, country, and city fields, then submitting the form by clicking the submit button.

Starting URL: http://suninjuly.github.io/simple_form_find_task.html

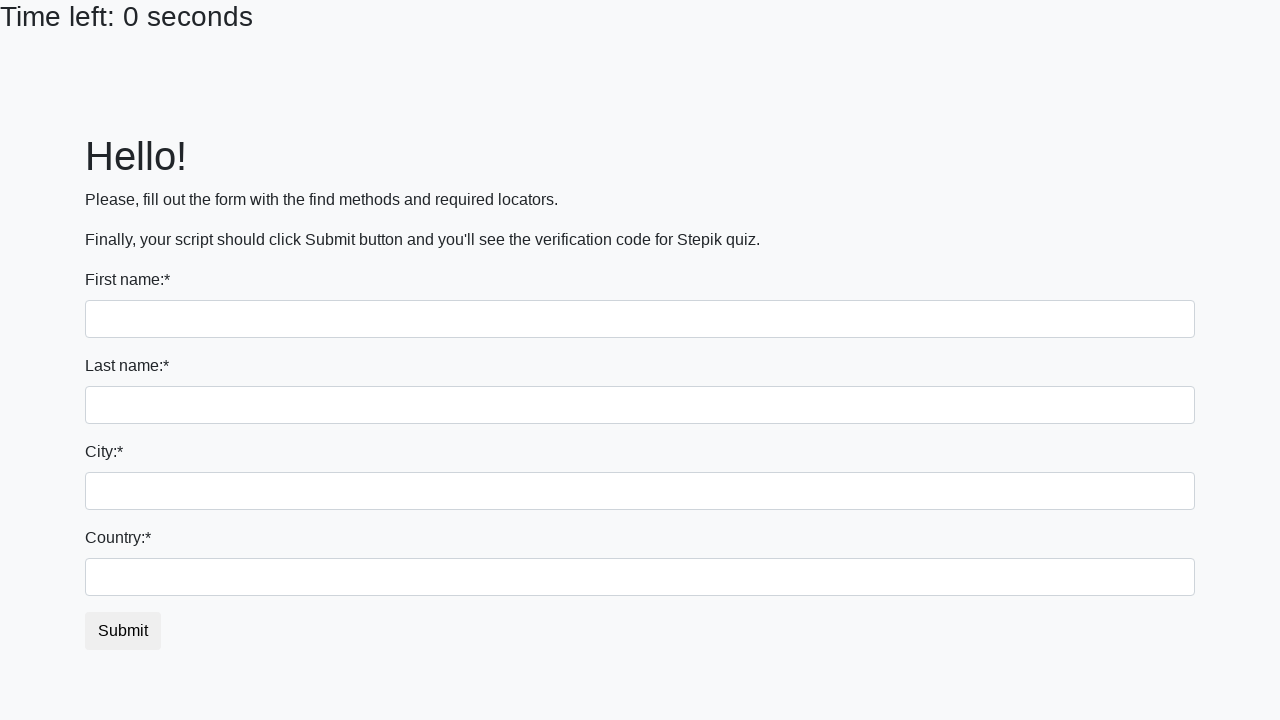

Filled first name field with 'Ivan' on input
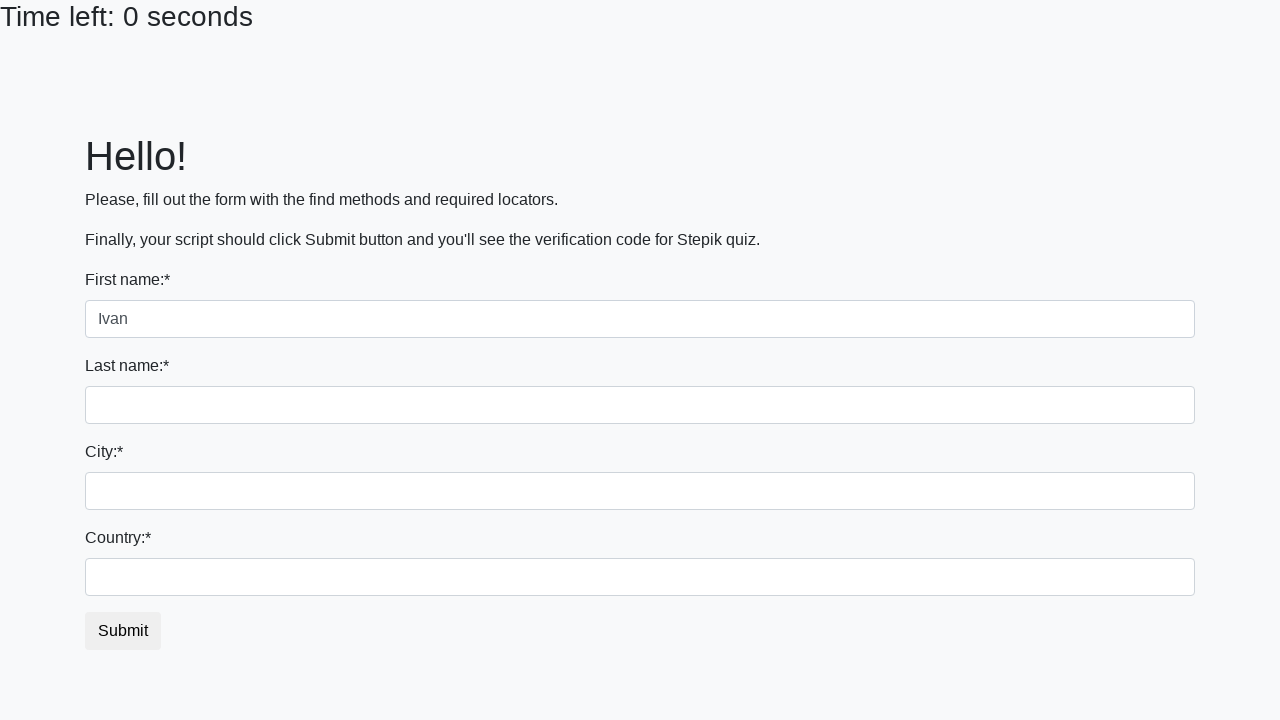

Filled last name field with 'Petrov' on input[name='last_name']
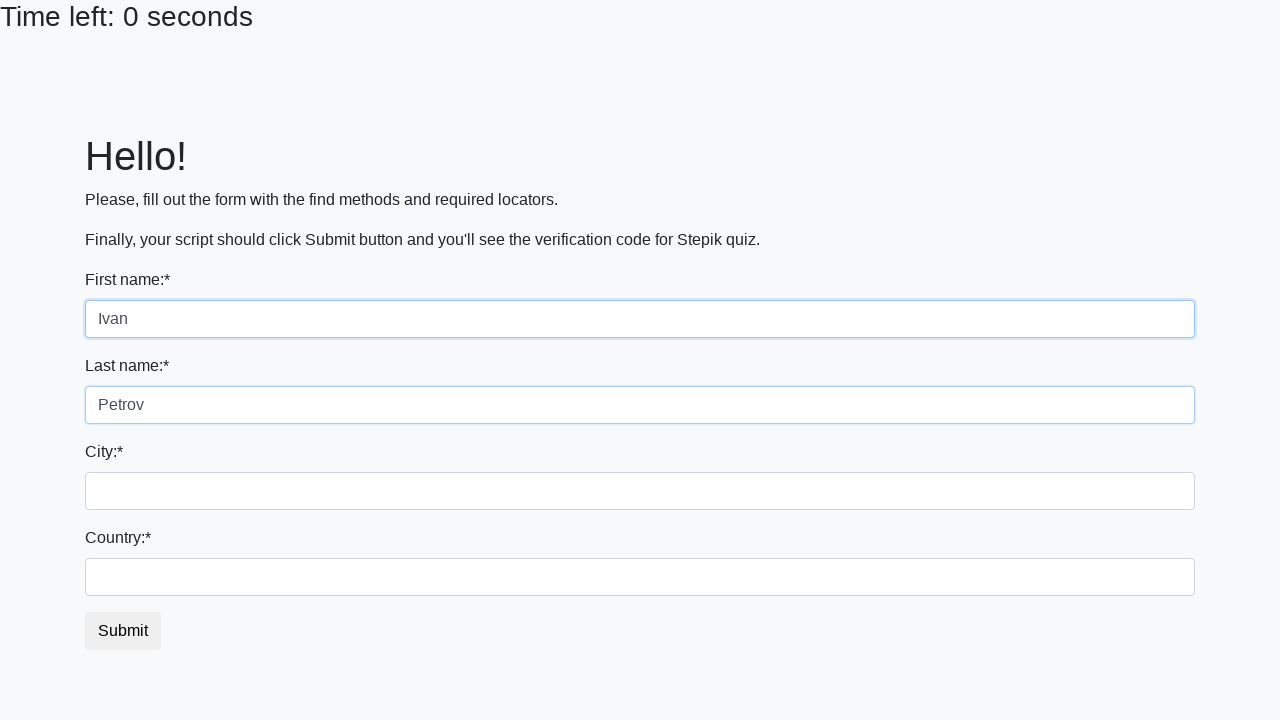

Filled country field with 'Russia' on #country
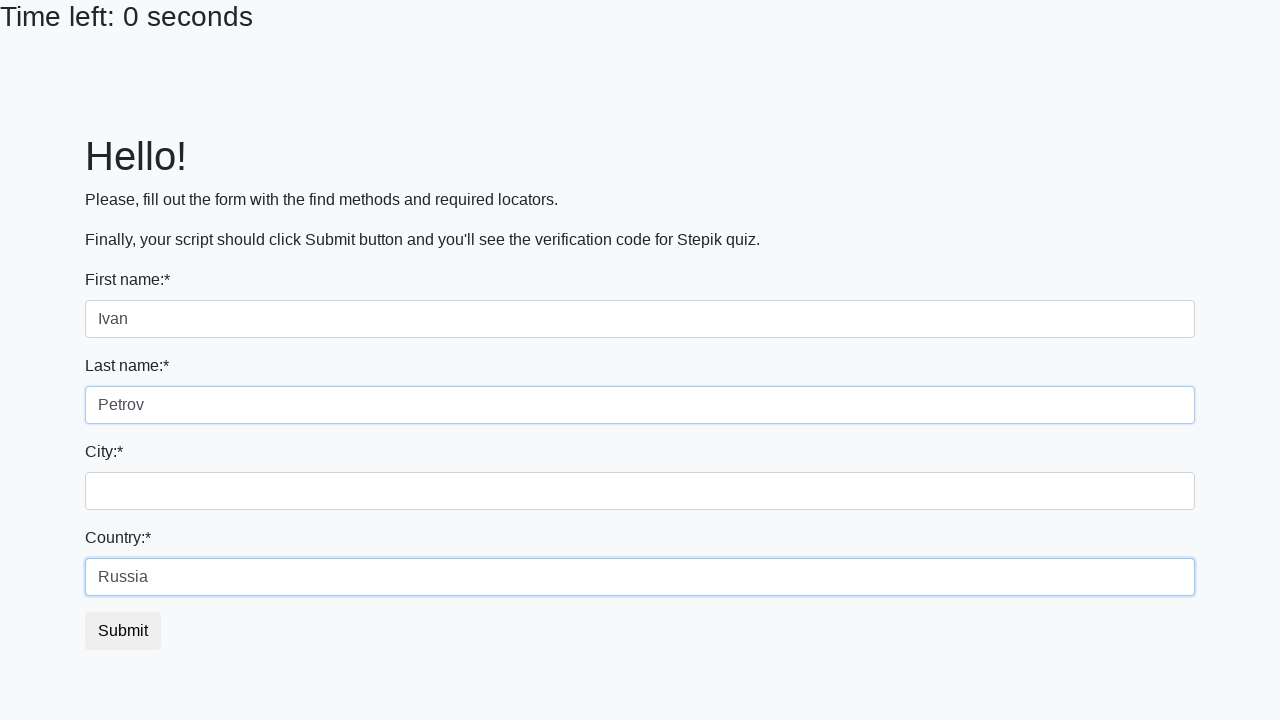

Filled city field with 'Smolensk' on .form-control.city
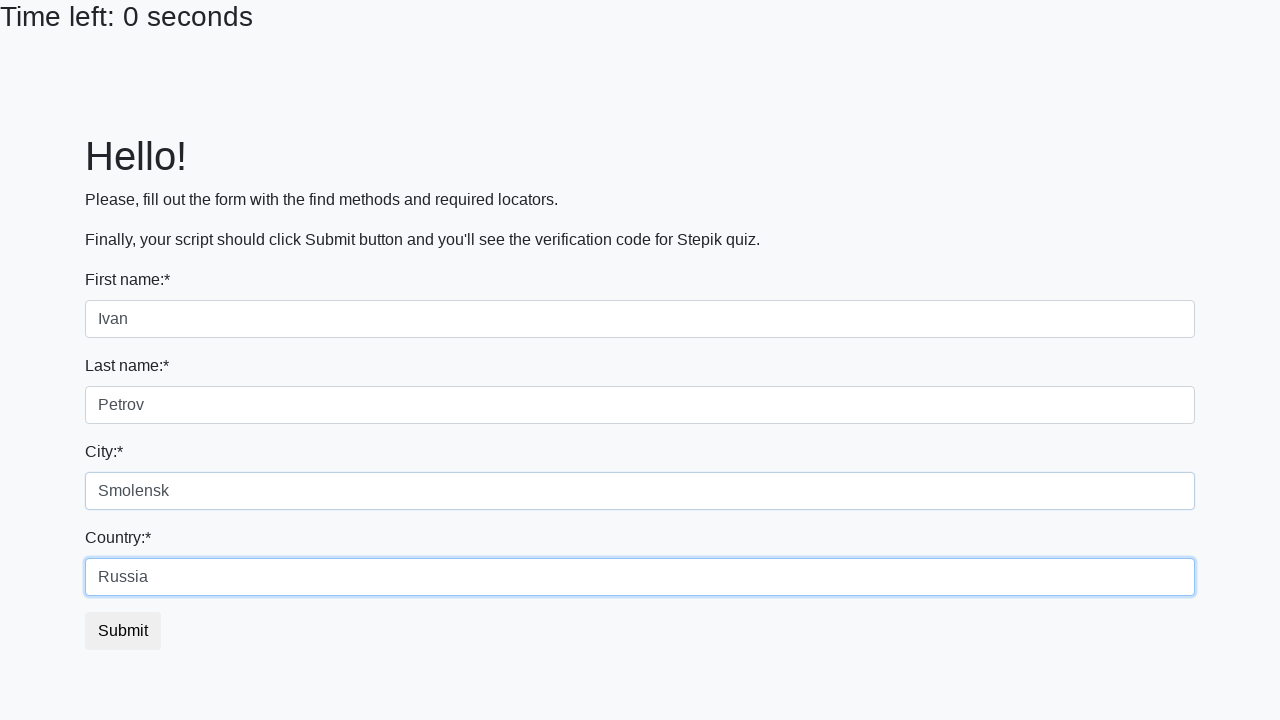

Clicked submit button to submit the form at (123, 631) on button.btn
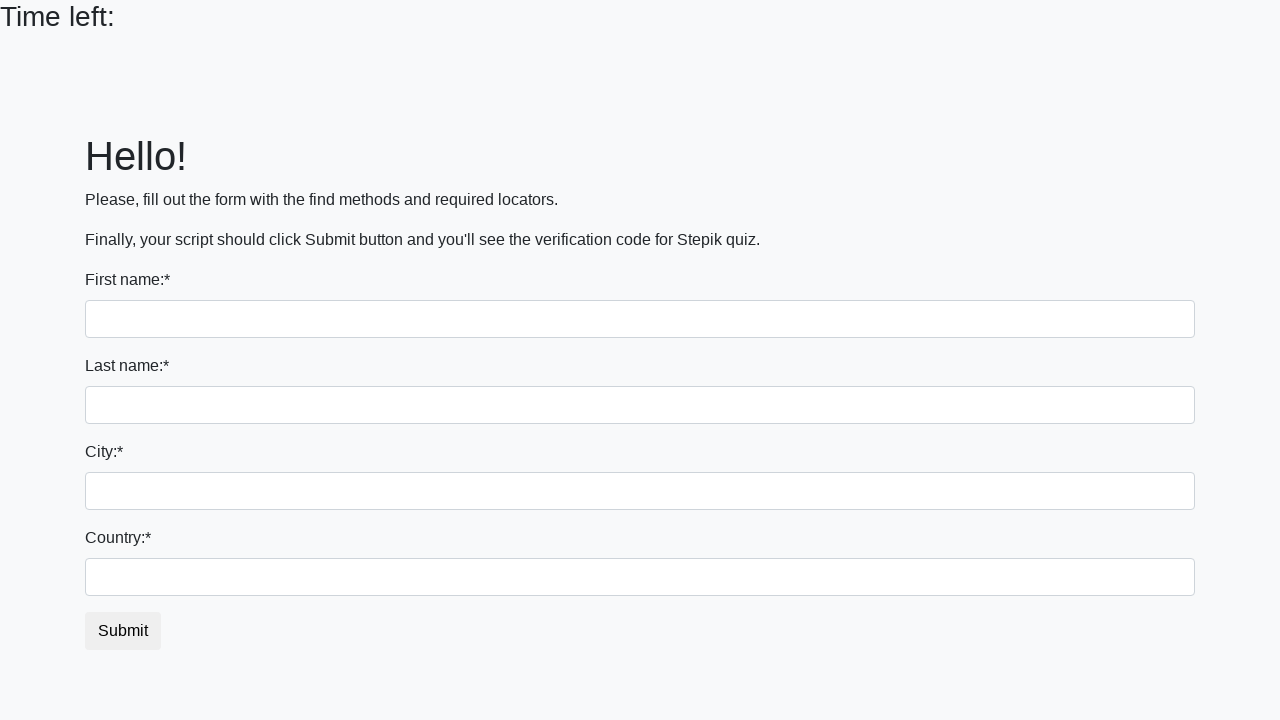

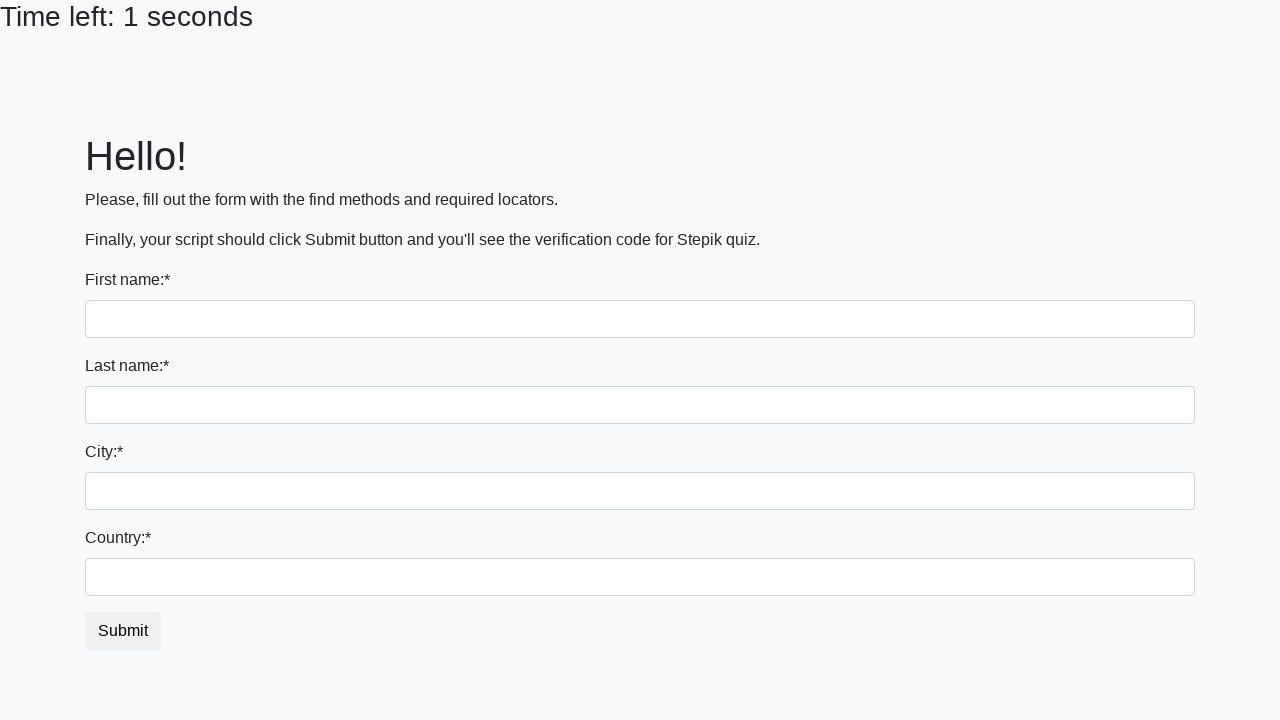